Navigates to the Links section under Elements, clicks the "Created" link, and verifies that the response returns a 201 status code.

Starting URL: https://demoqa.com

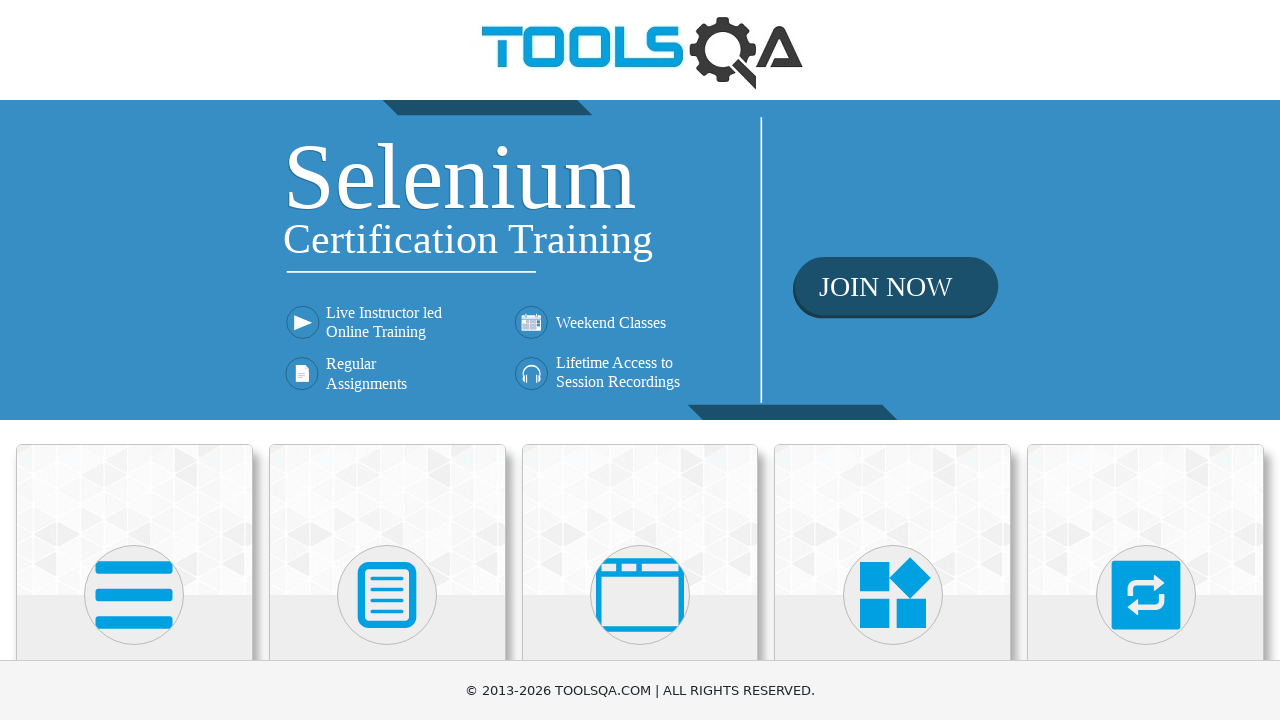

Clicked on Elements section at (134, 360) on internal:text="Elements"i
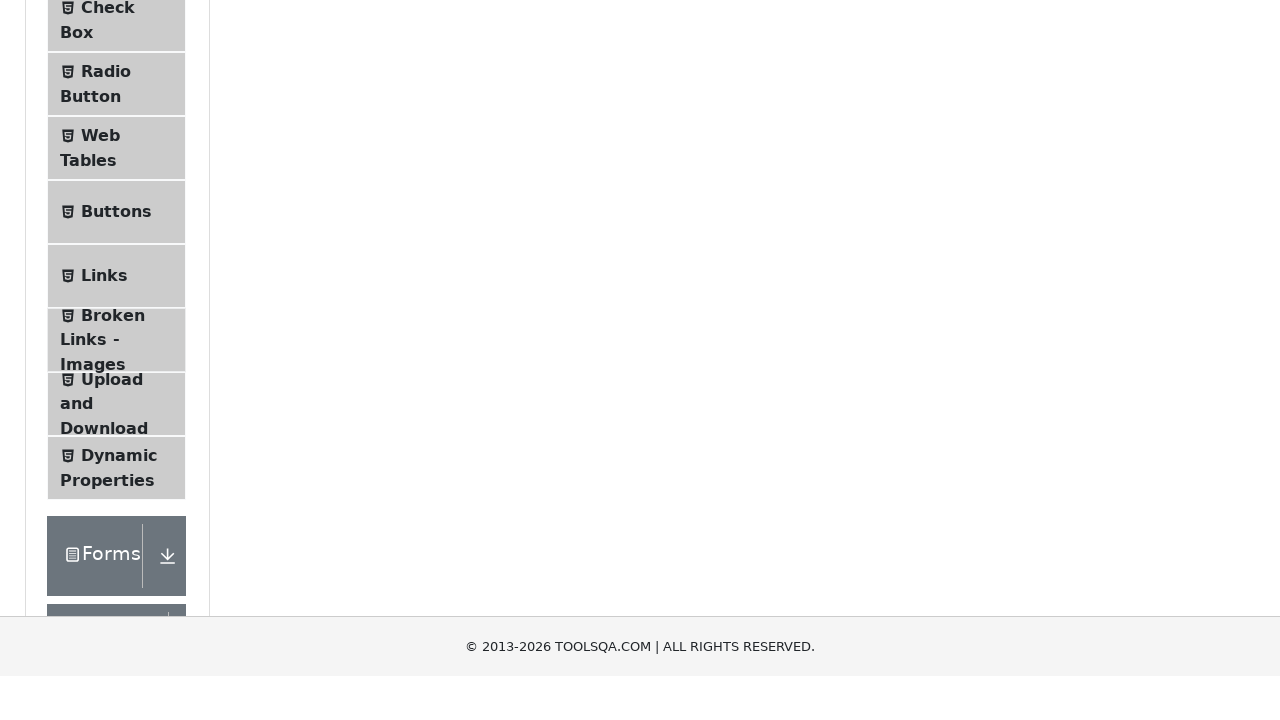

Clicked on Links submenu item at (104, 581) on xpath=//span[text()="Links"]
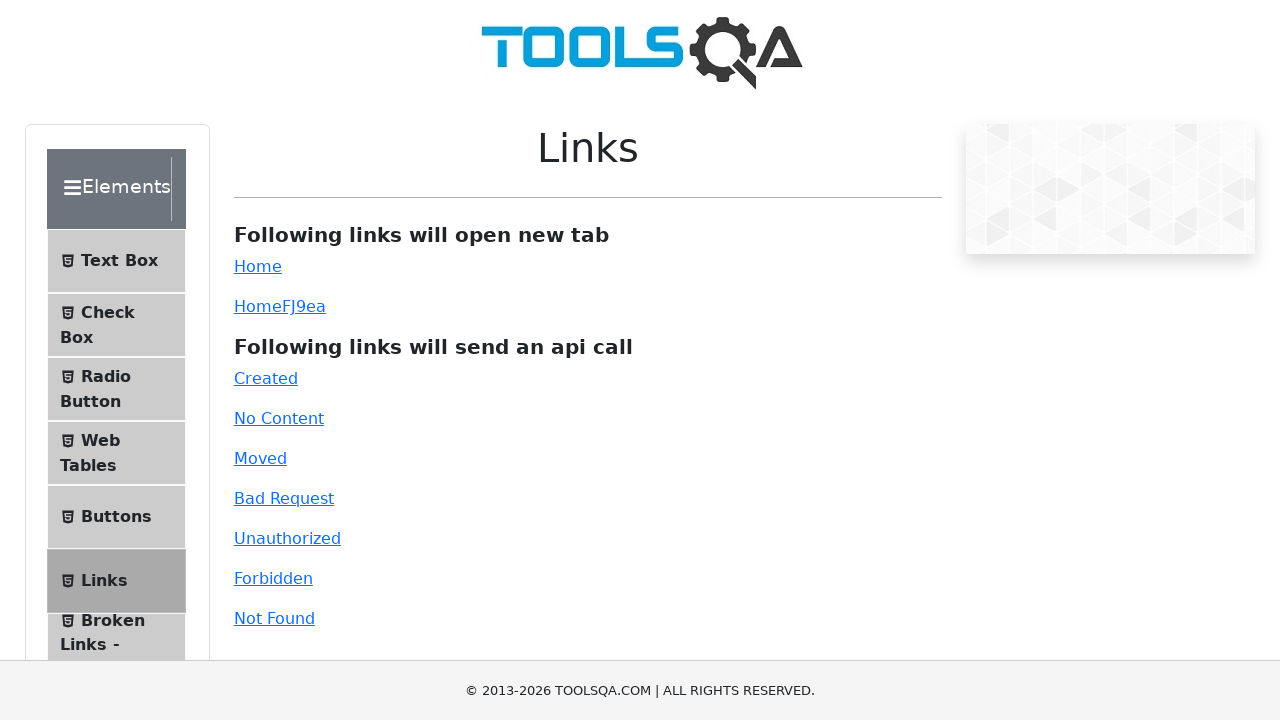

Clicked the Created link and received 201 response at (266, 378) on #created
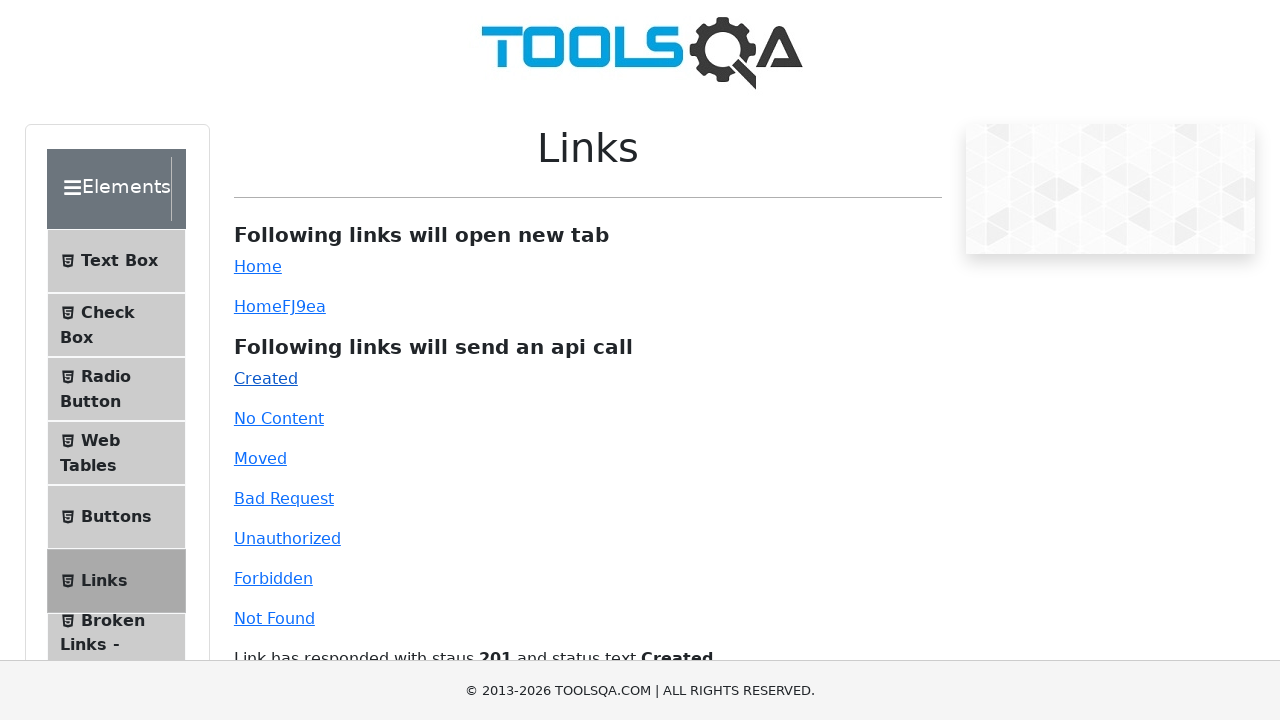

Verified response status code is 201
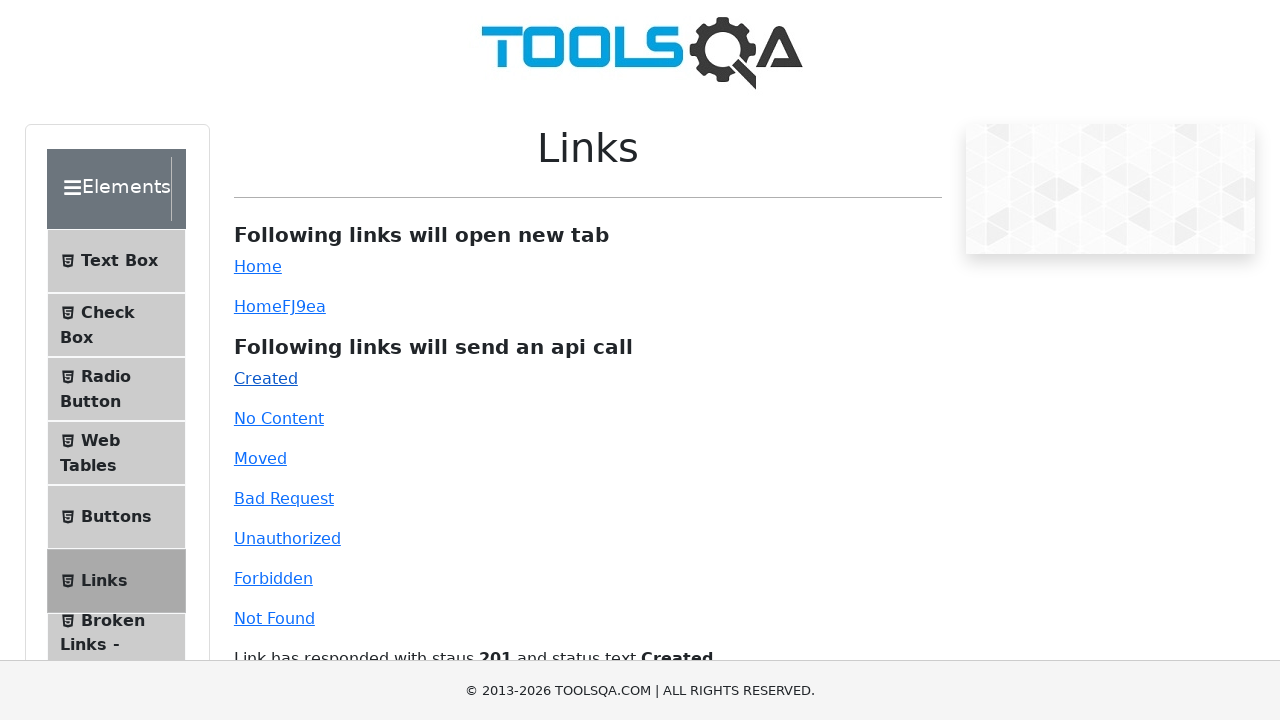

Verified link response text contains 201
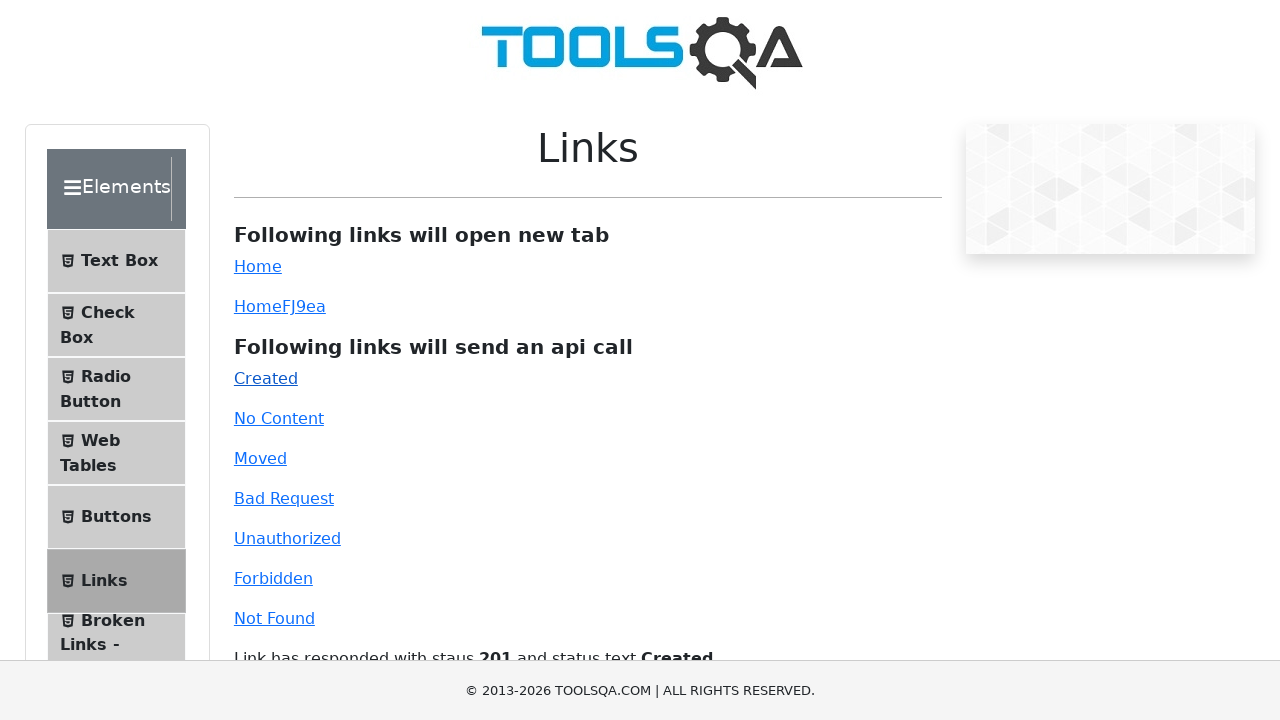

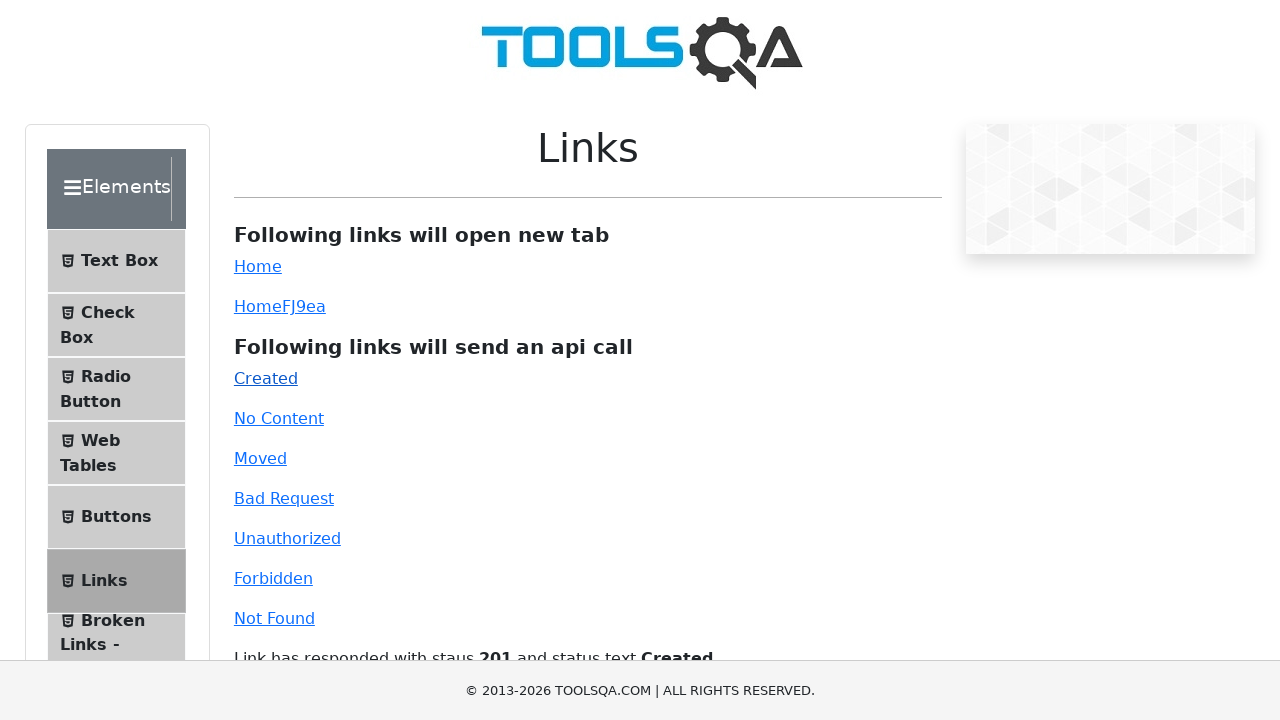